Tests opting out of A/B tests by first adding the opt-out cookie on the main page, then navigating to the A/B test page and verifying the test is disabled.

Starting URL: http://the-internet.herokuapp.com

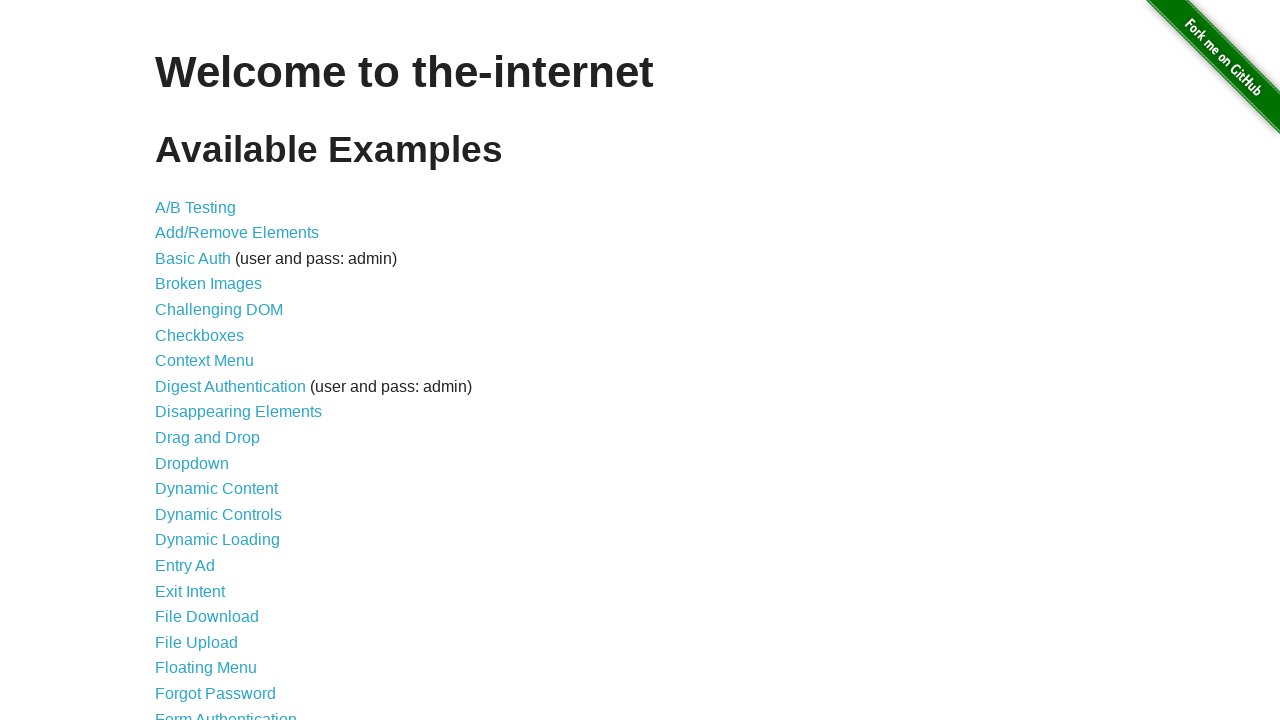

Added optimizelyOptOut cookie to opt out of A/B tests
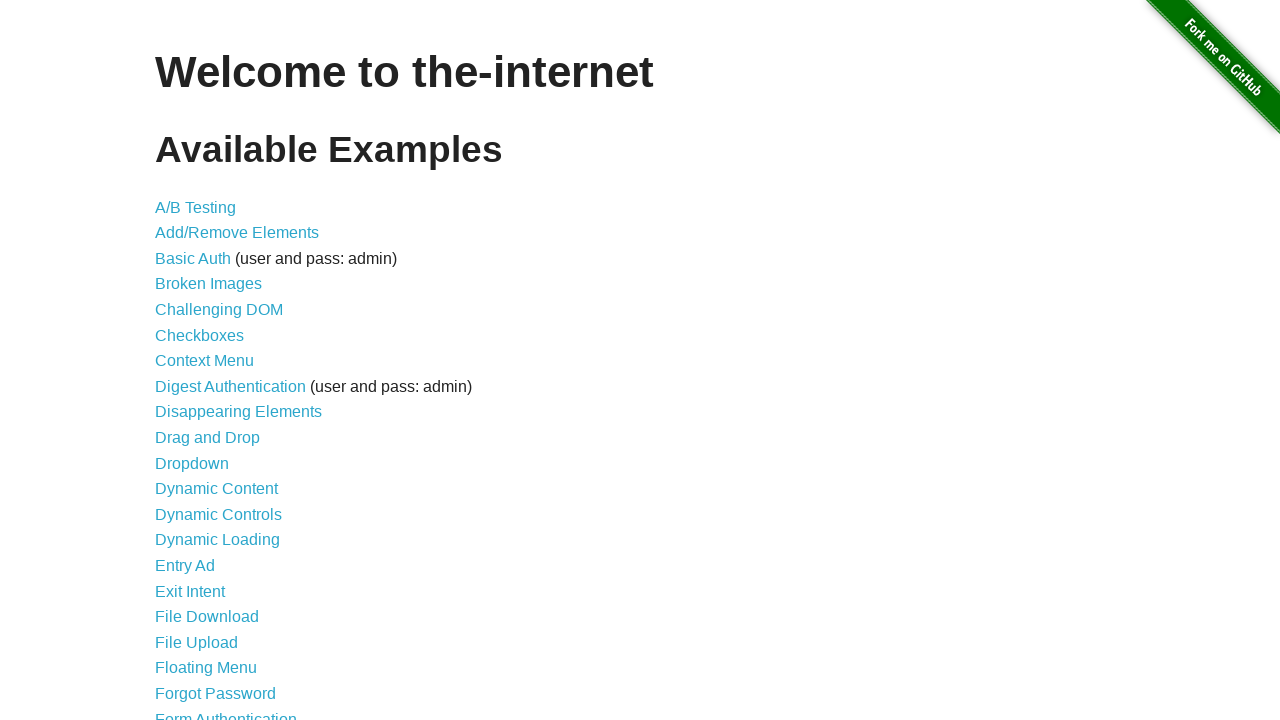

Navigated to A/B test page
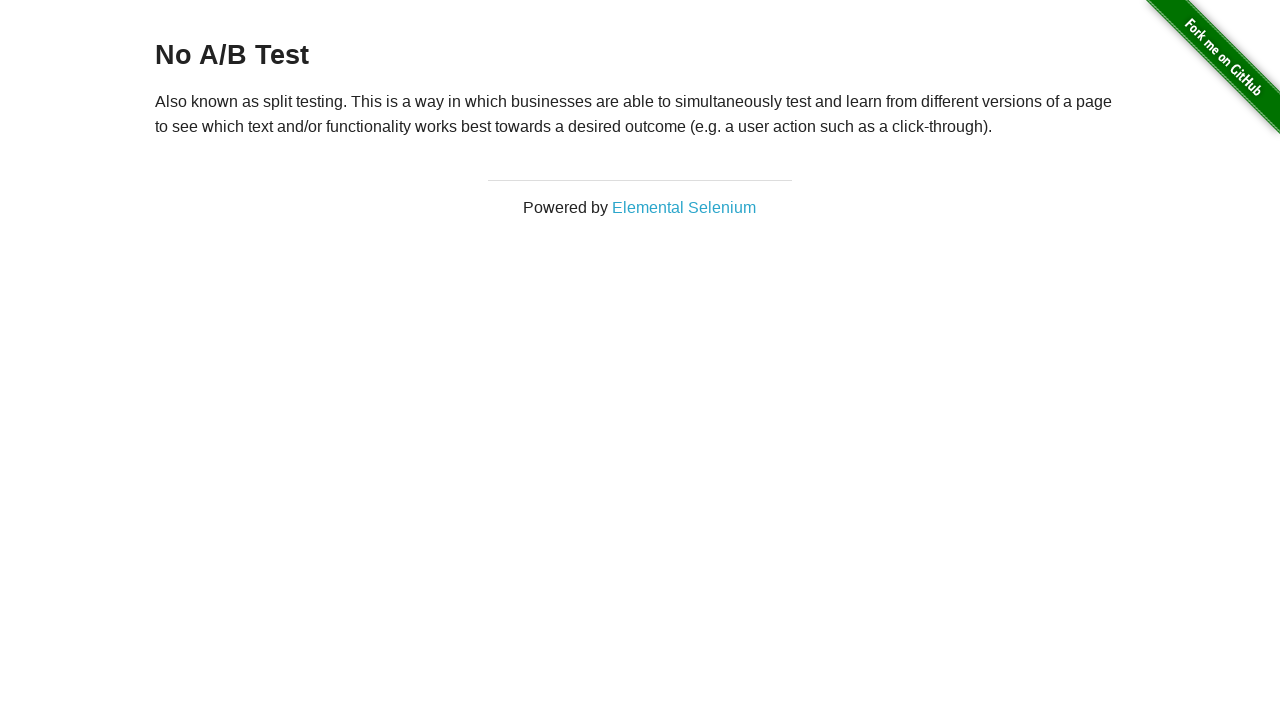

Retrieved heading text from A/B test page
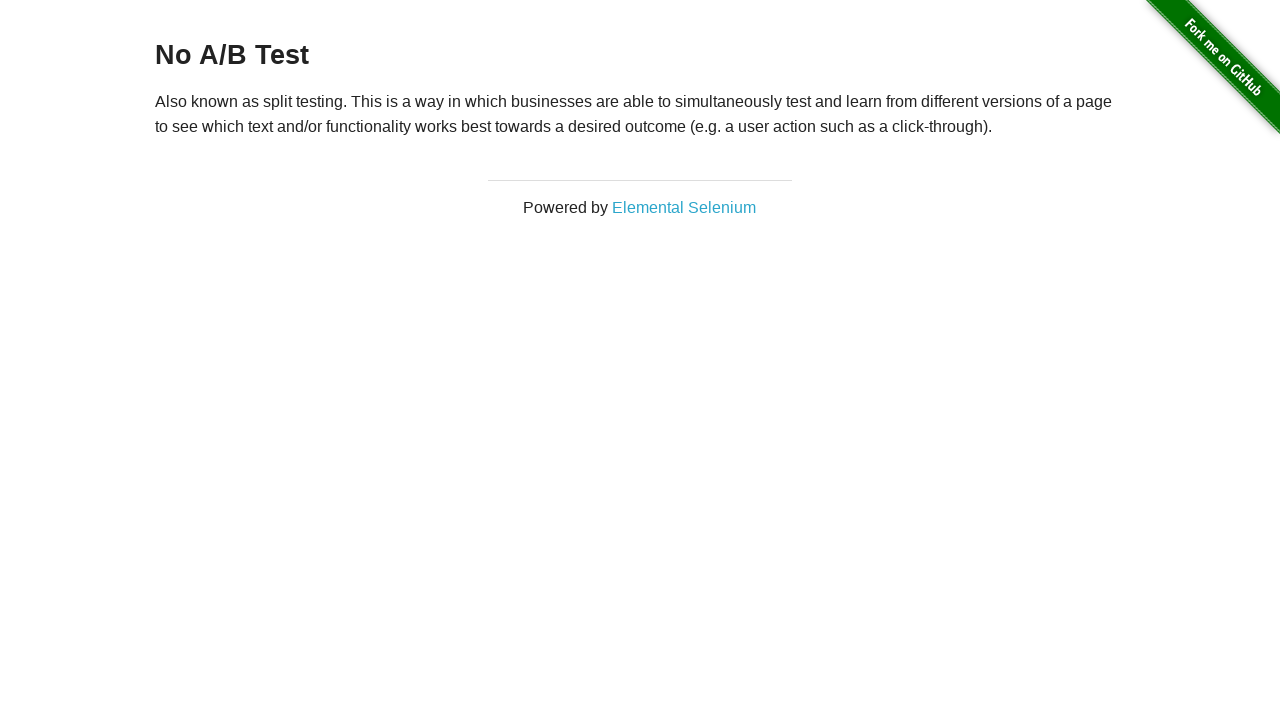

Verified heading text is 'No A/B Test', confirming opt-out cookie disabled the A/B test
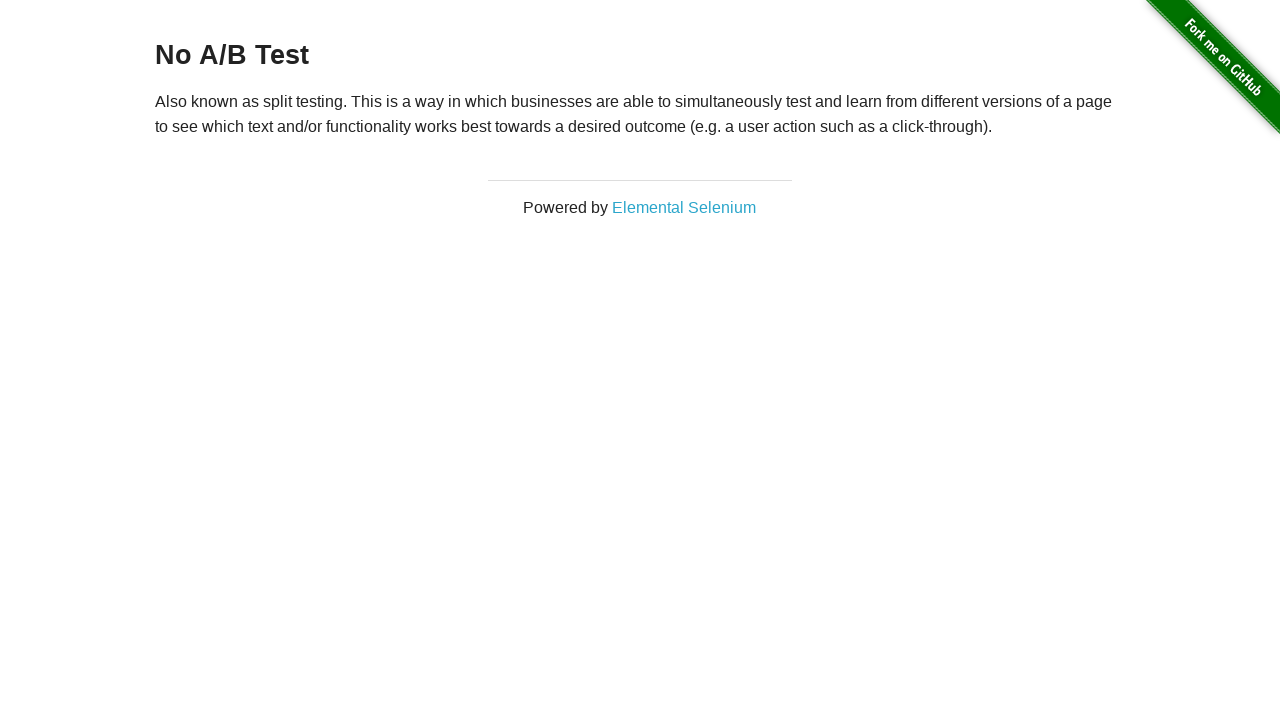

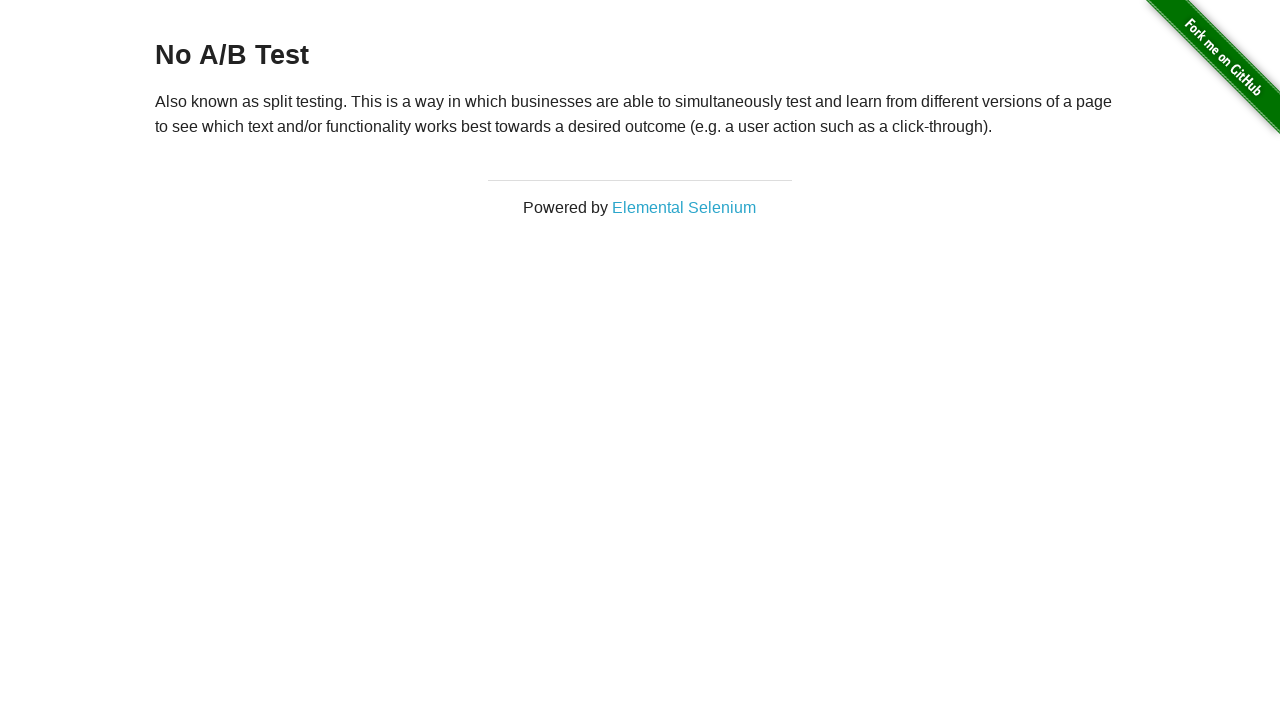